Tests the student registration form on DemoQA by filling in personal details (first name, last name, email, gender, mobile number, address) and submitting the form, then verifying the confirmation message appears.

Starting URL: https://demoqa.com/automation-practice-form

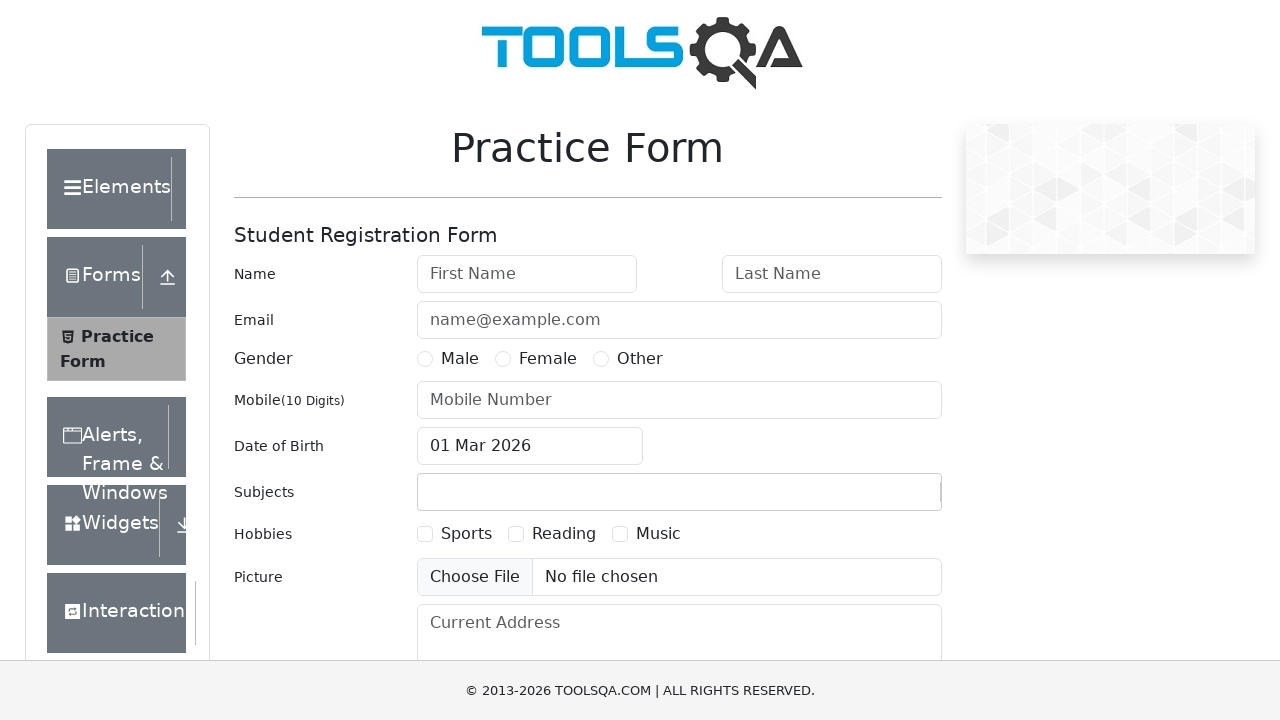

Filled first name field with 'Michael' on #firstName
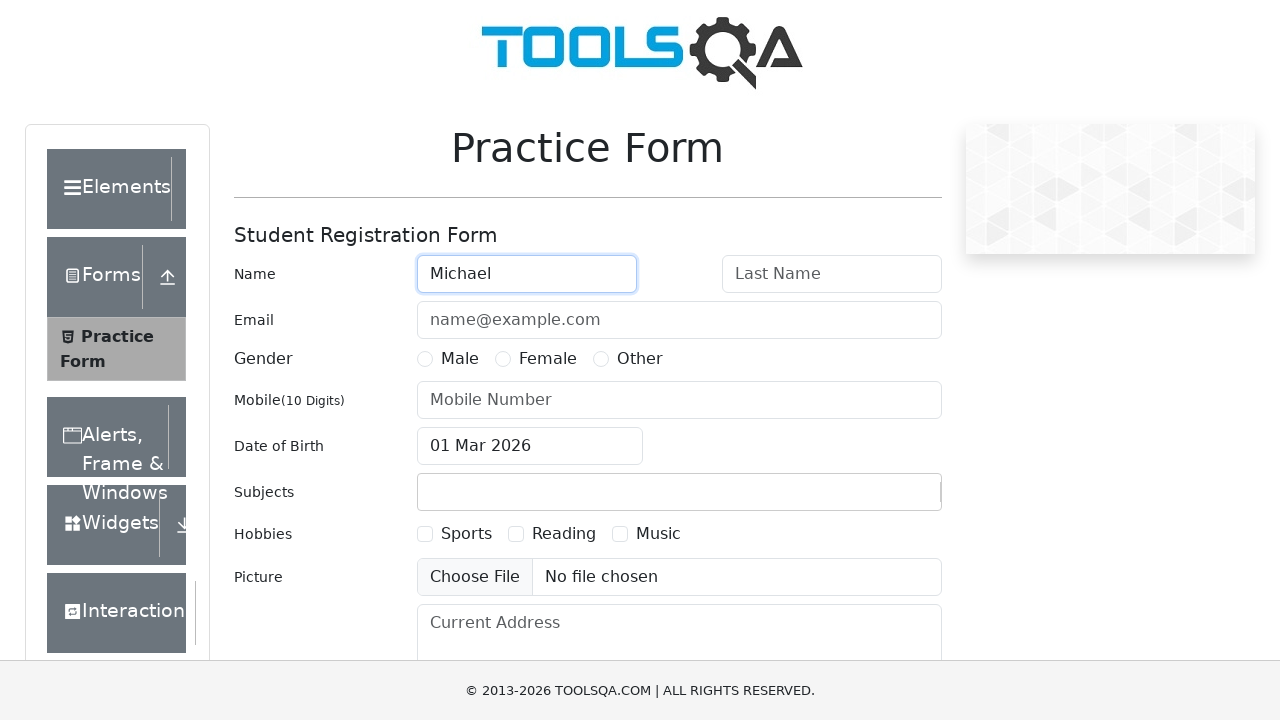

Filled last name field with 'Thompson' on #lastName
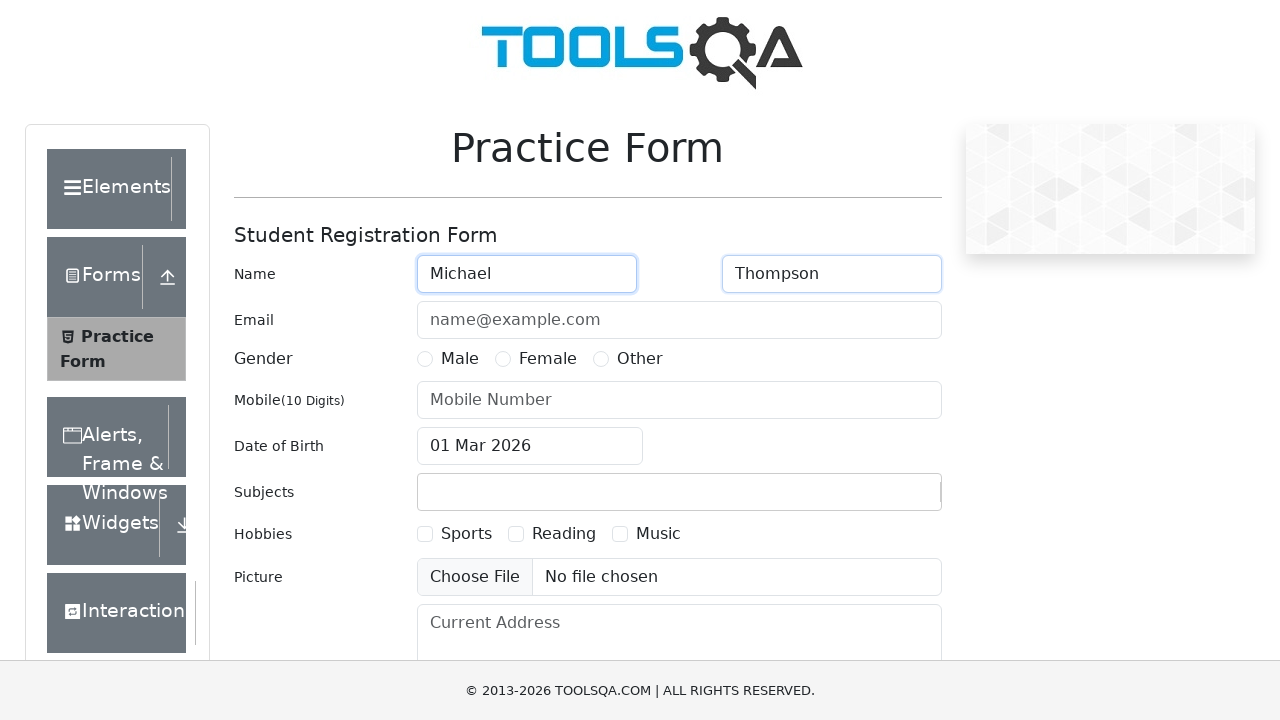

Filled email field with 'michael.thompson@testmail.com' on #userEmail
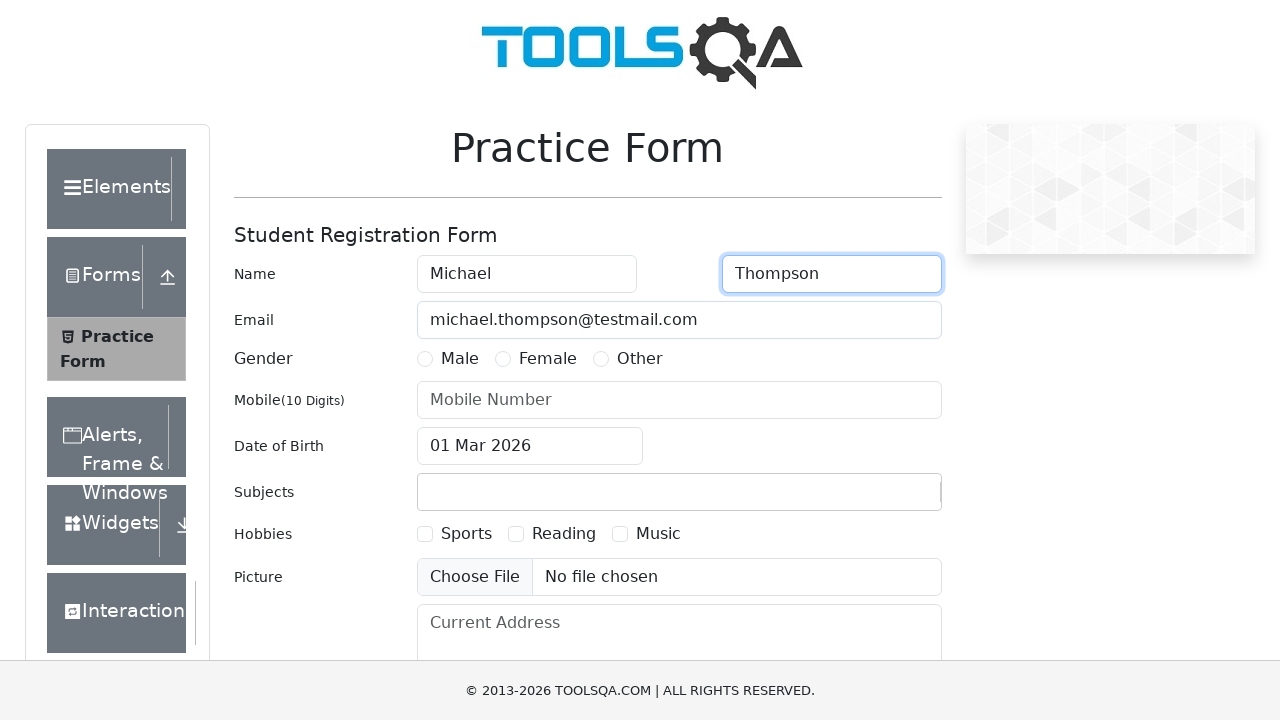

Selected Male gender option
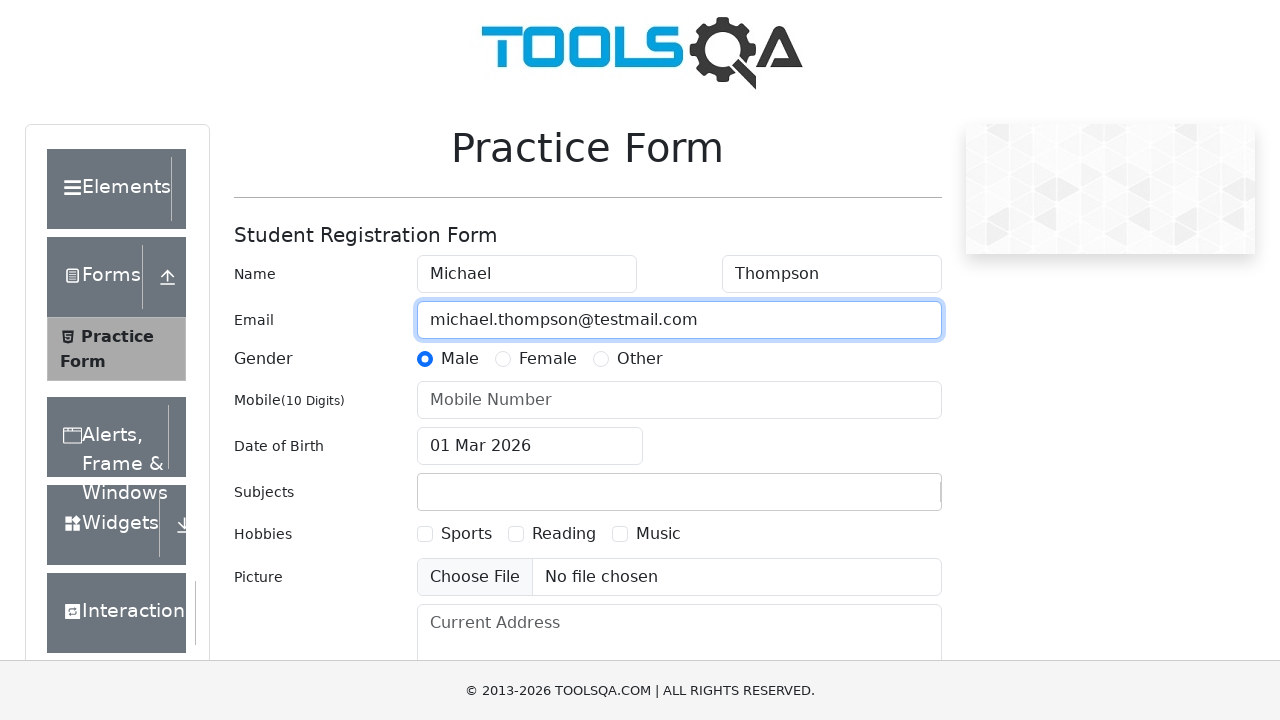

Filled mobile number with '5551234567' on #userNumber
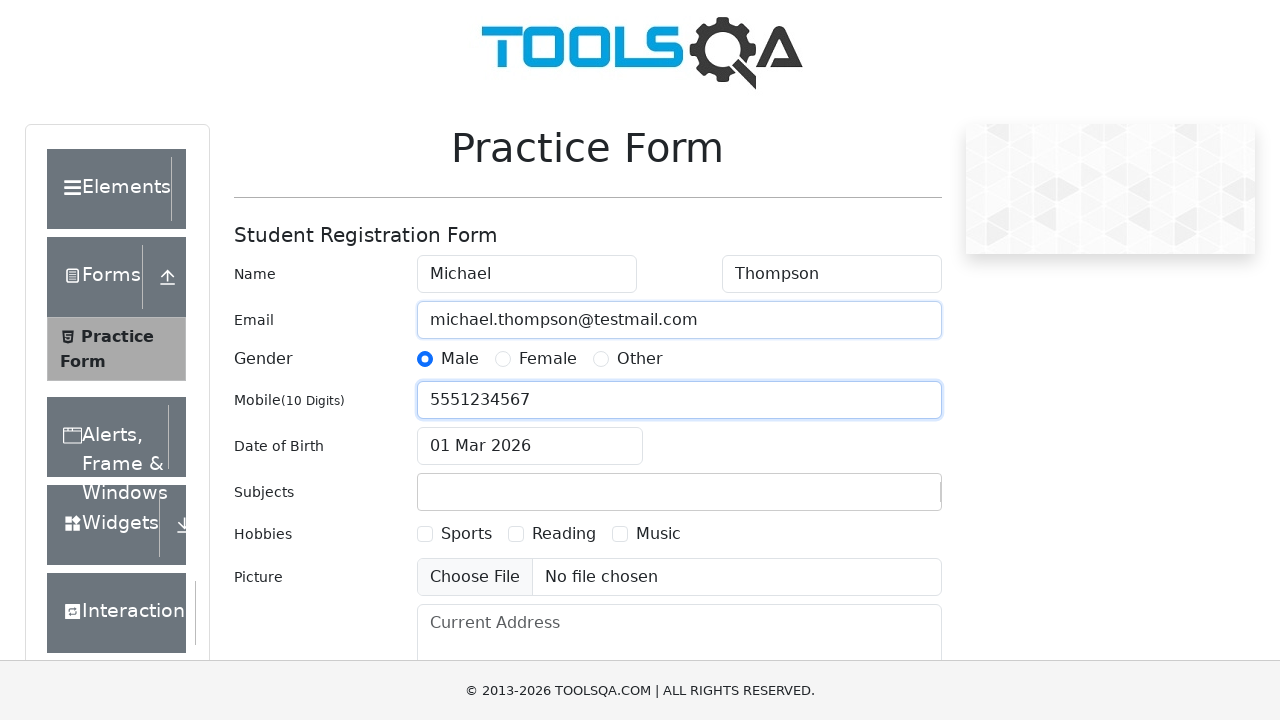

Filled address field with '123 Oak Street, Springfield, IL 62701' on #currentAddress
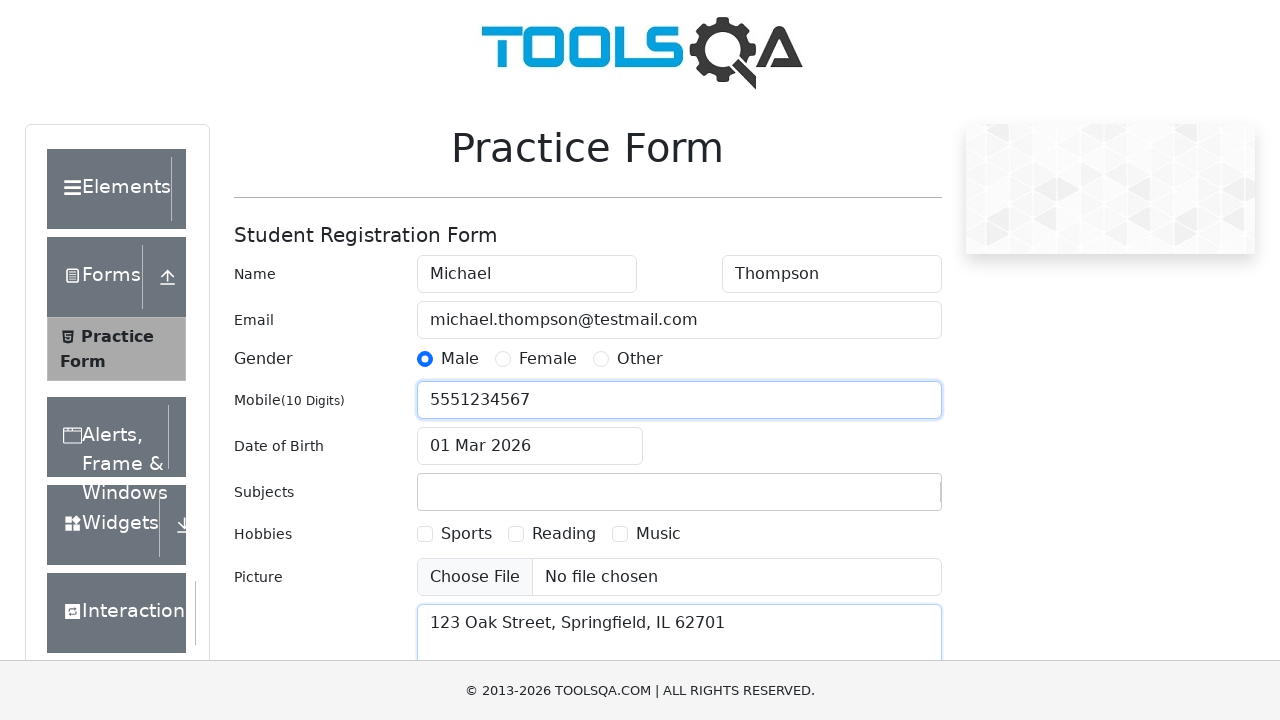

Scrolled submit button into view
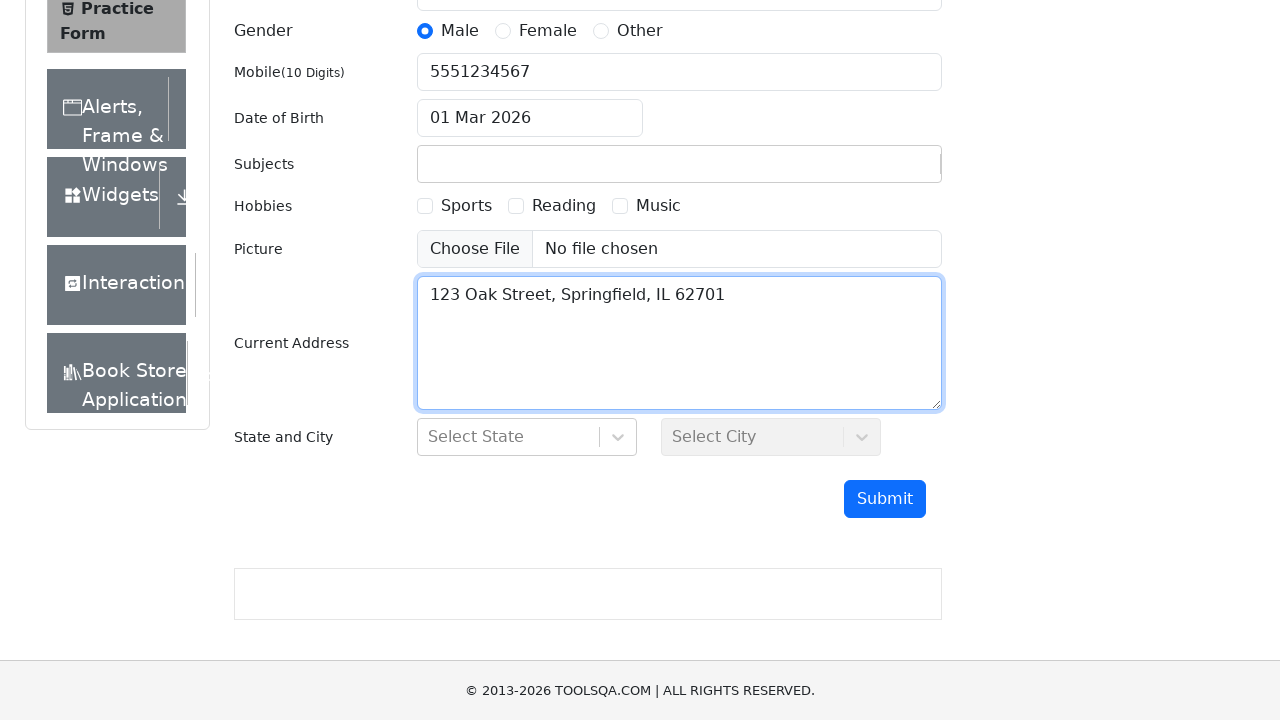

Clicked submit button to submit the registration form at (885, 499) on #submit
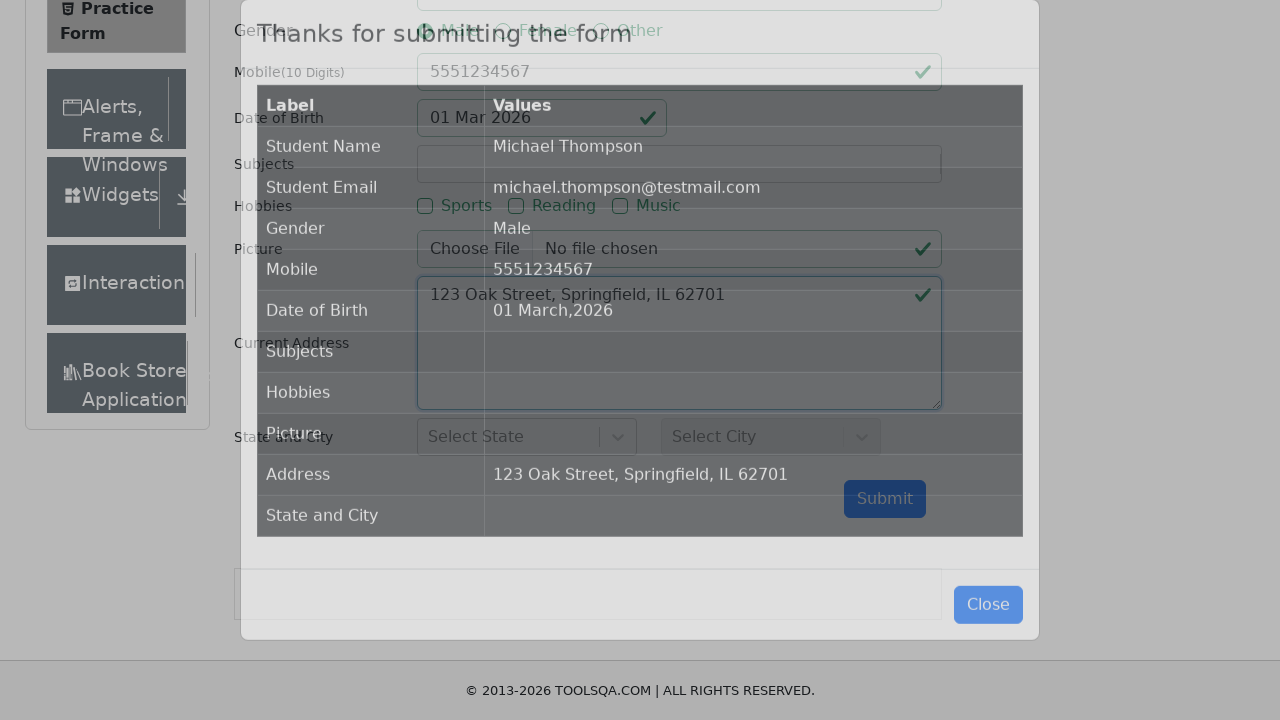

Confirmation message 'Thanks for submitting the form' appeared
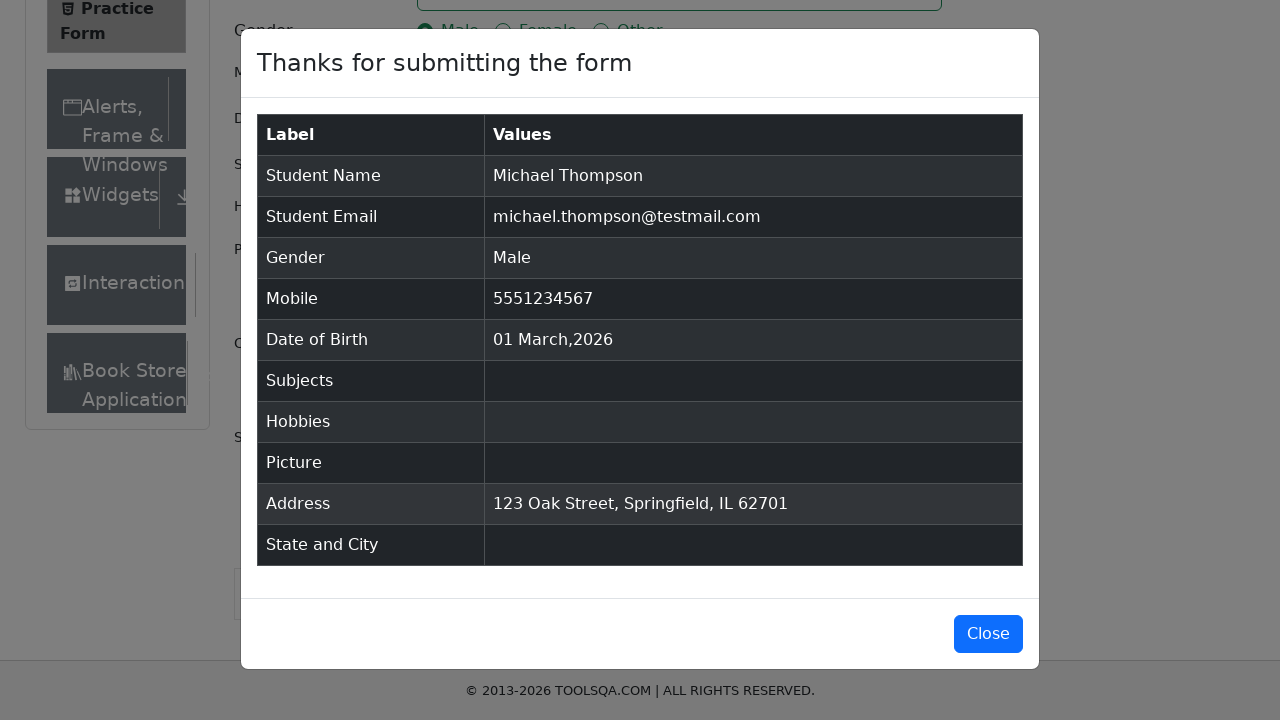

Closed the confirmation modal at (988, 634) on #closeLargeModal
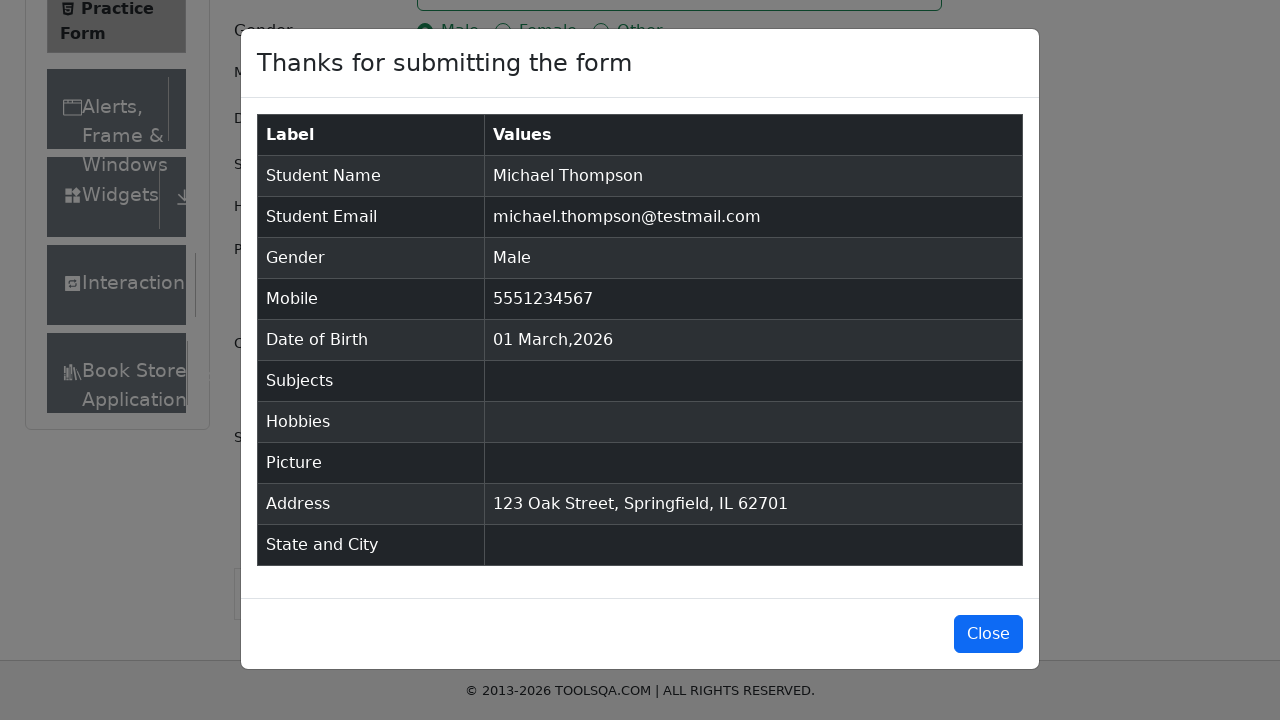

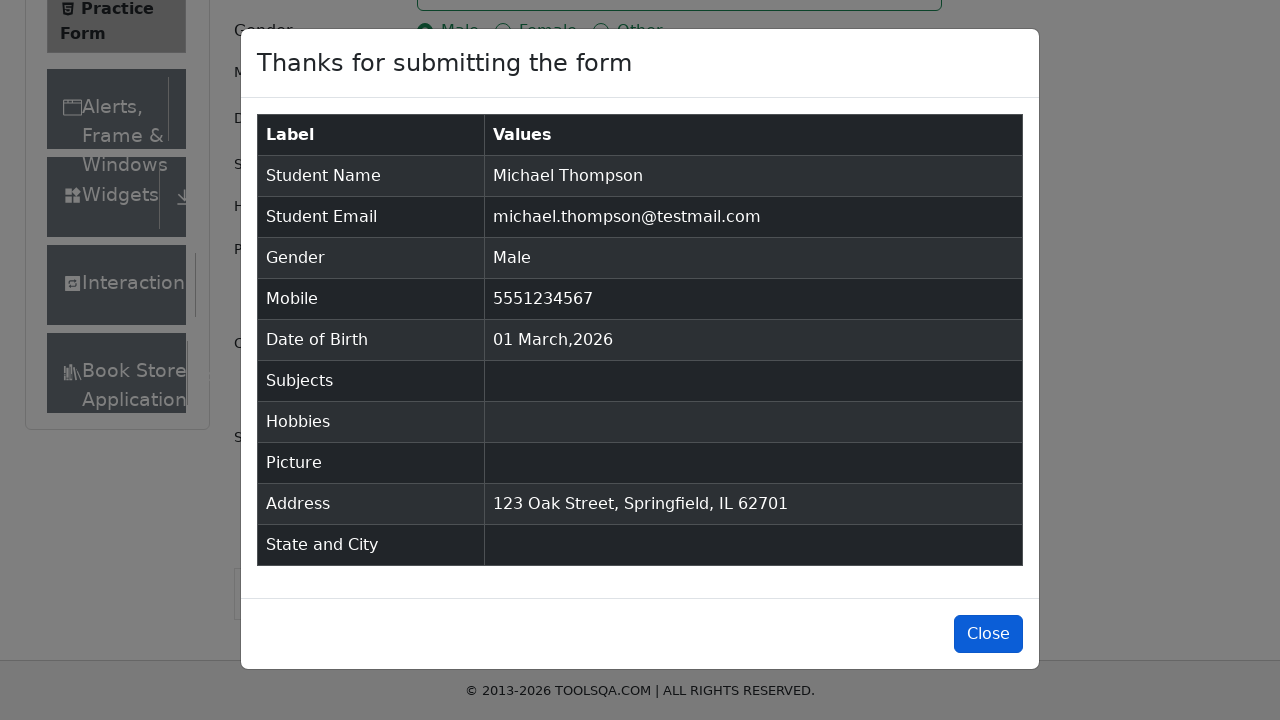